Tests an editable/searchable dropdown by typing country names (Algeria, Australia) into the search input and selecting matching options from the filtered results.

Starting URL: https://react.semantic-ui.com/maximize/dropdown-example-search-selection/

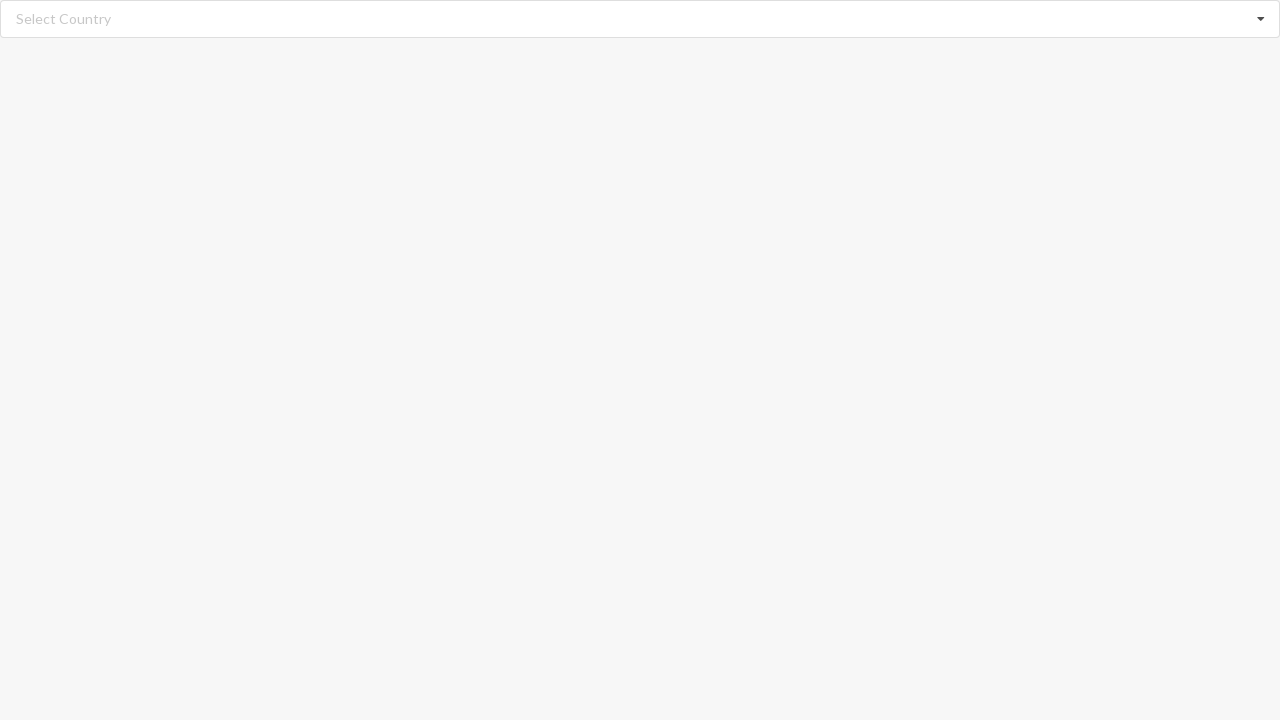

Cleared search input field on input.search
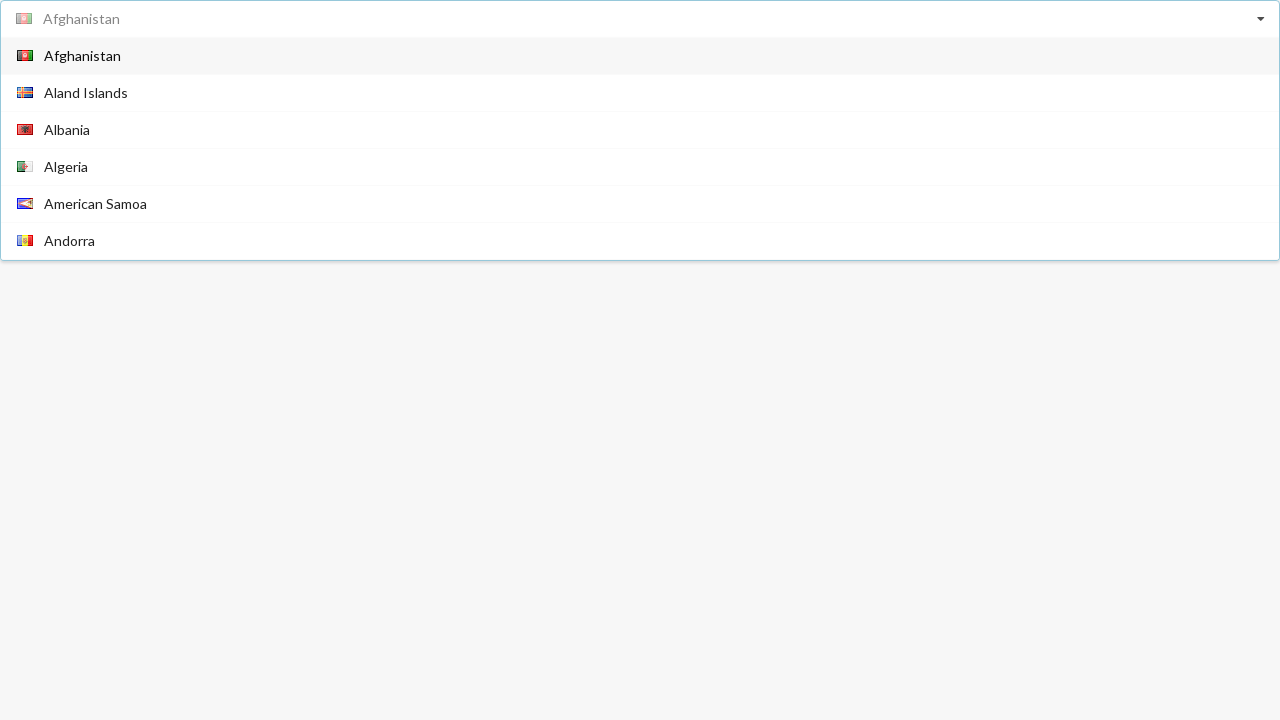

Typed 'Algeria' into search input on input.search
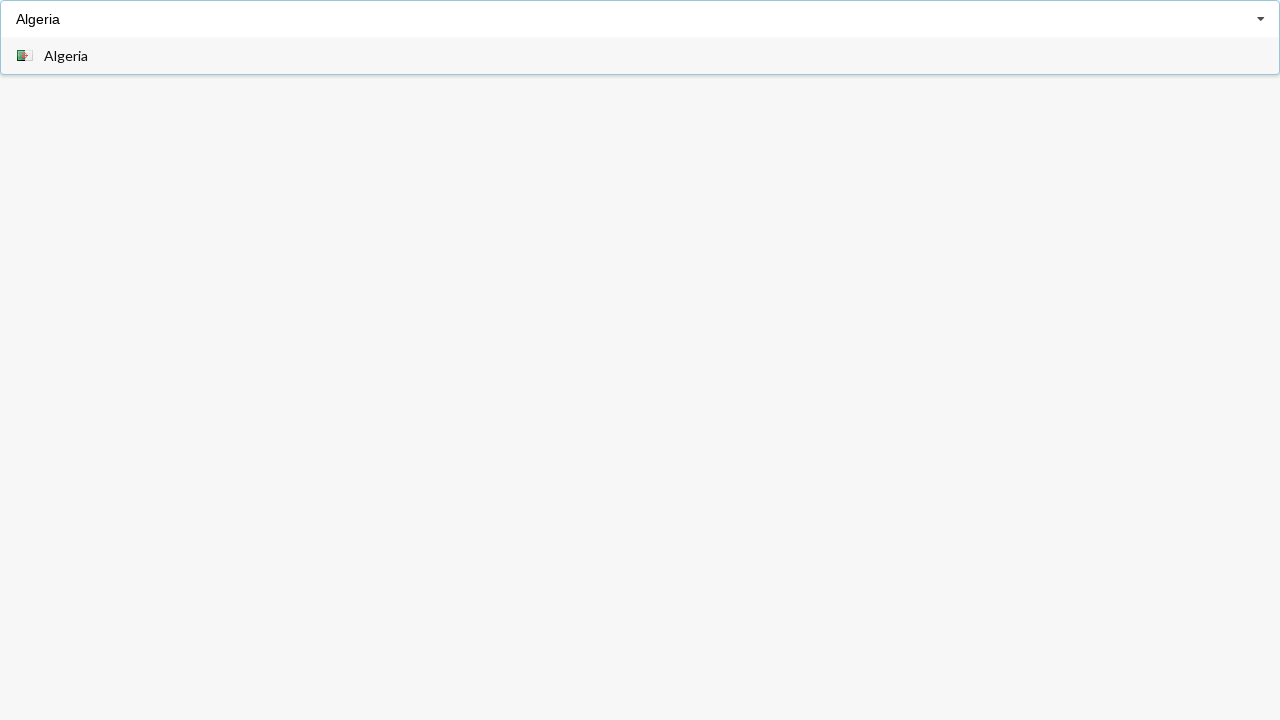

Dropdown items appeared after typing 'Algeria'
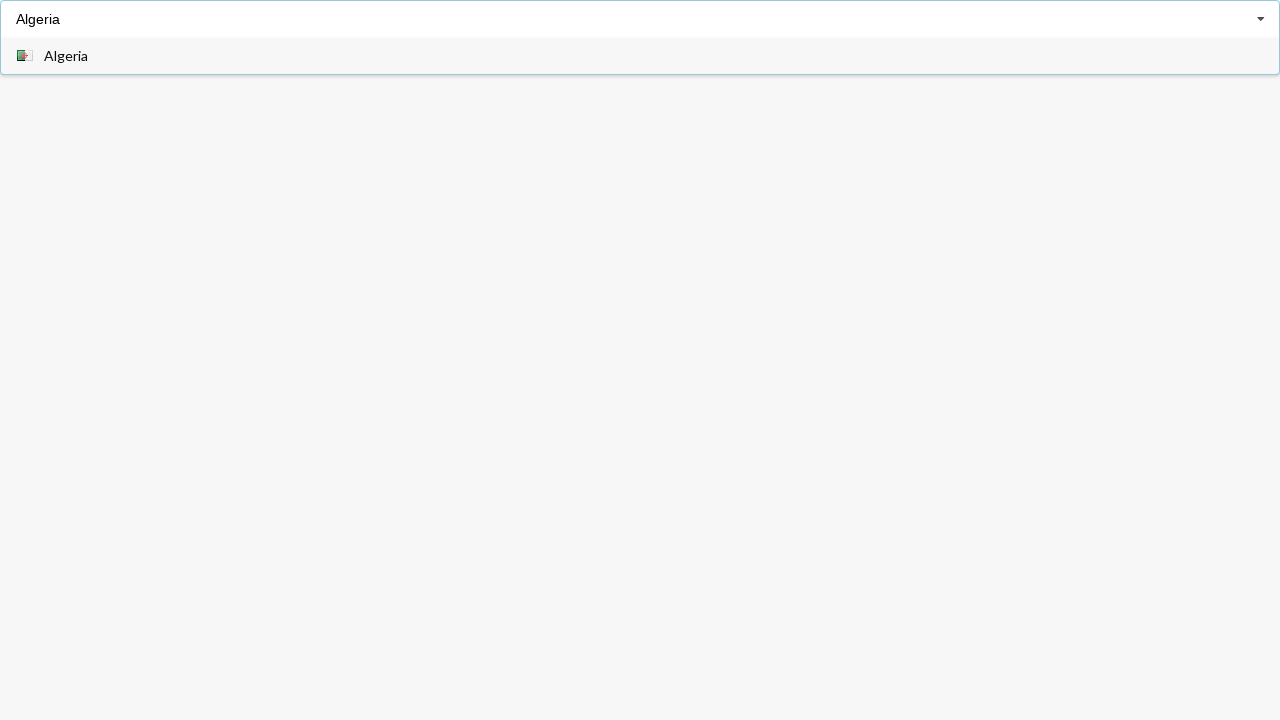

Clicked 'Algeria' option from filtered dropdown results at (66, 56) on div.item span:has-text('Algeria')
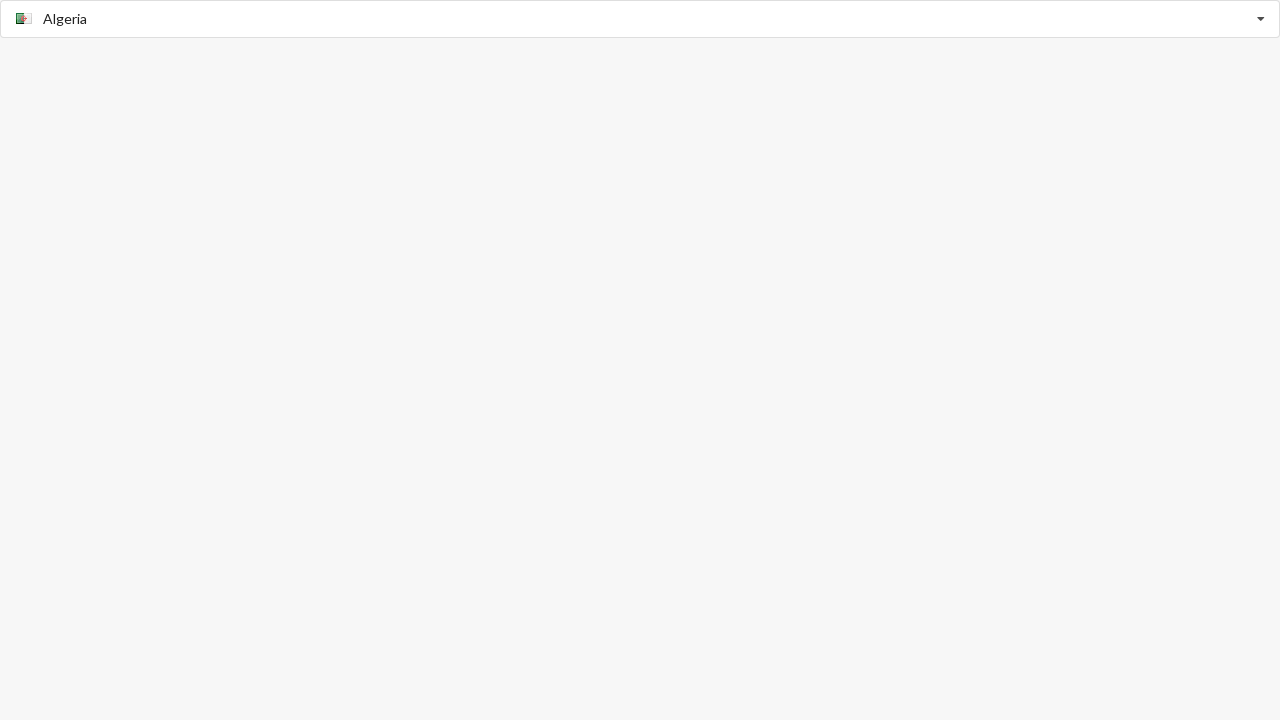

Verified 'Algeria' was selected in the dropdown
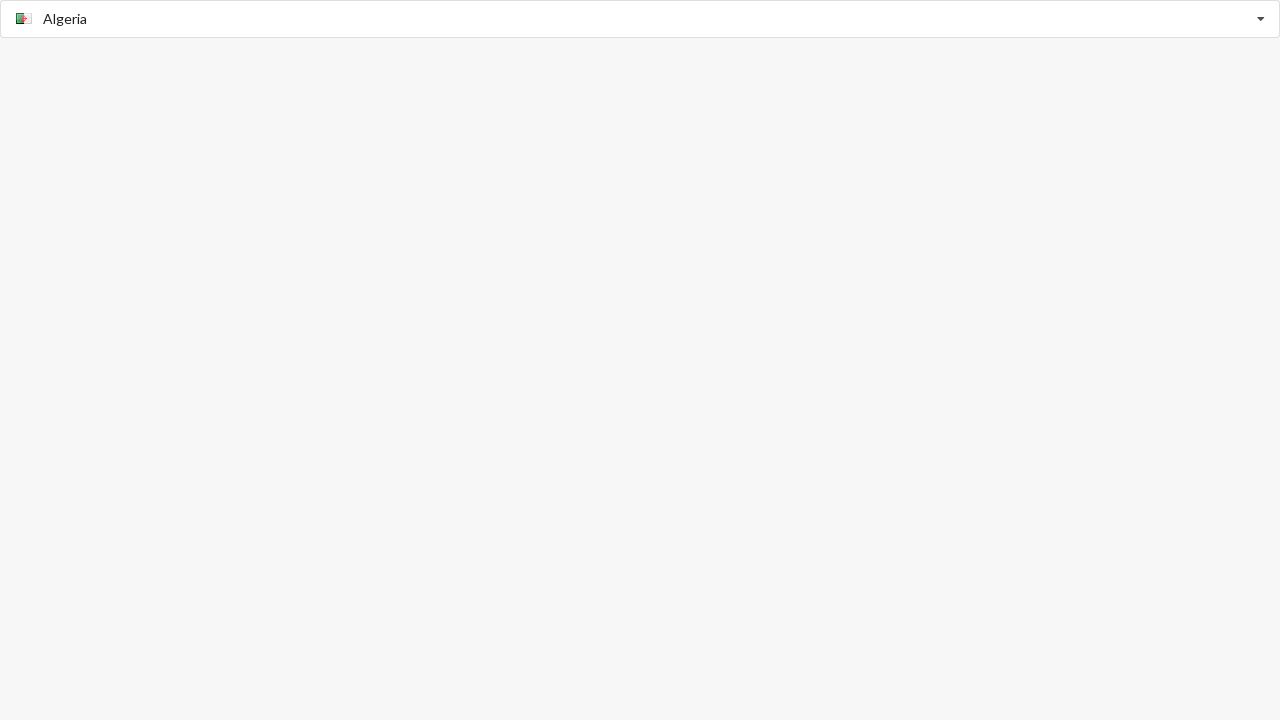

Cleared search input field on input.search
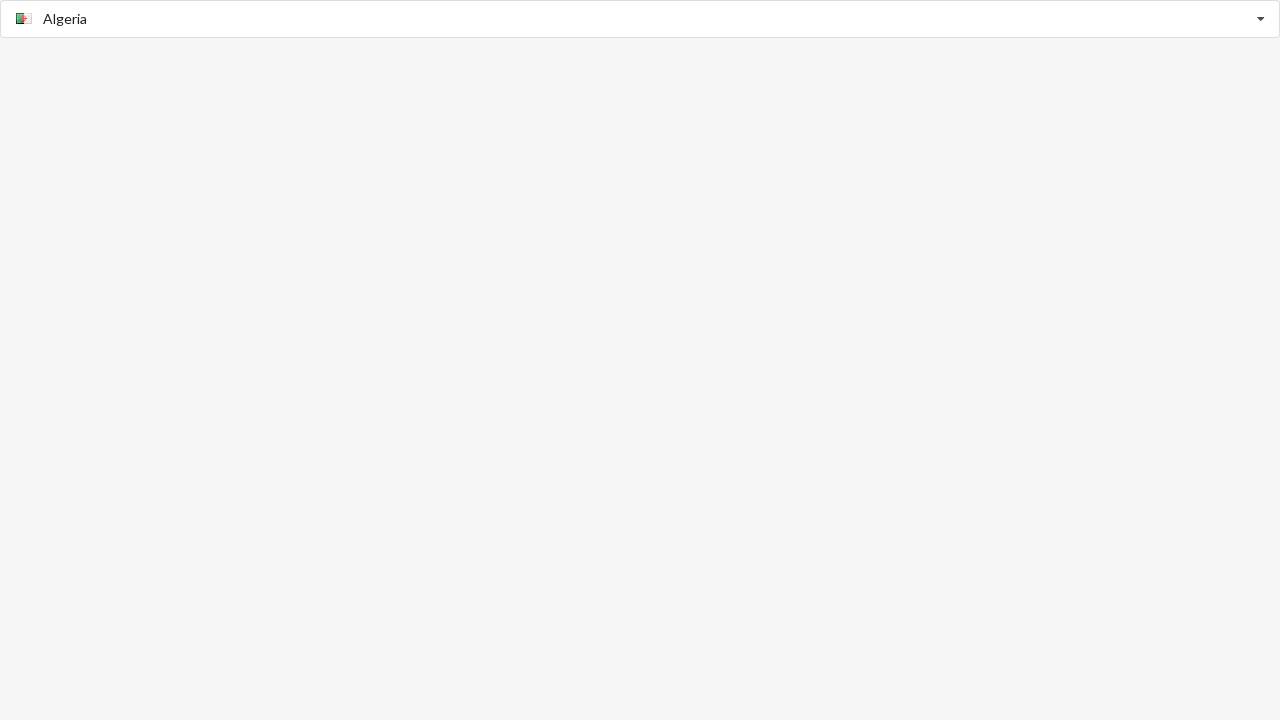

Typed 'Australia' into search input on input.search
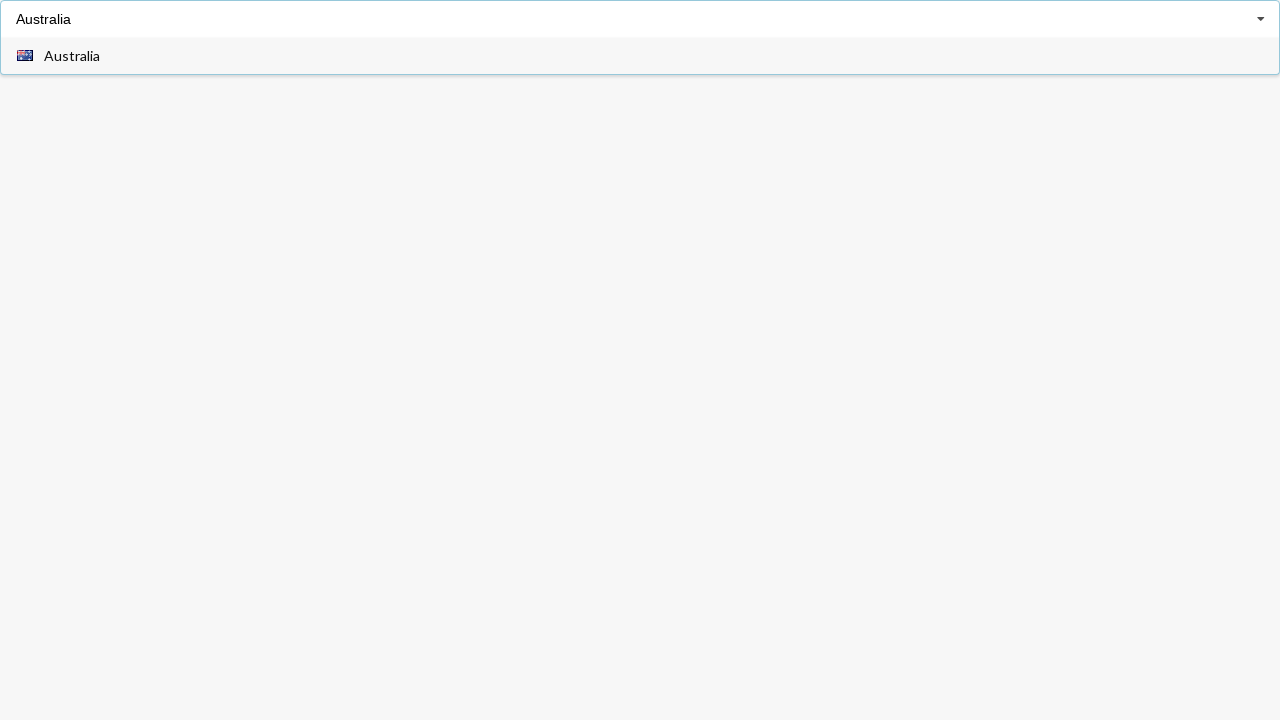

Dropdown items appeared after typing 'Australia'
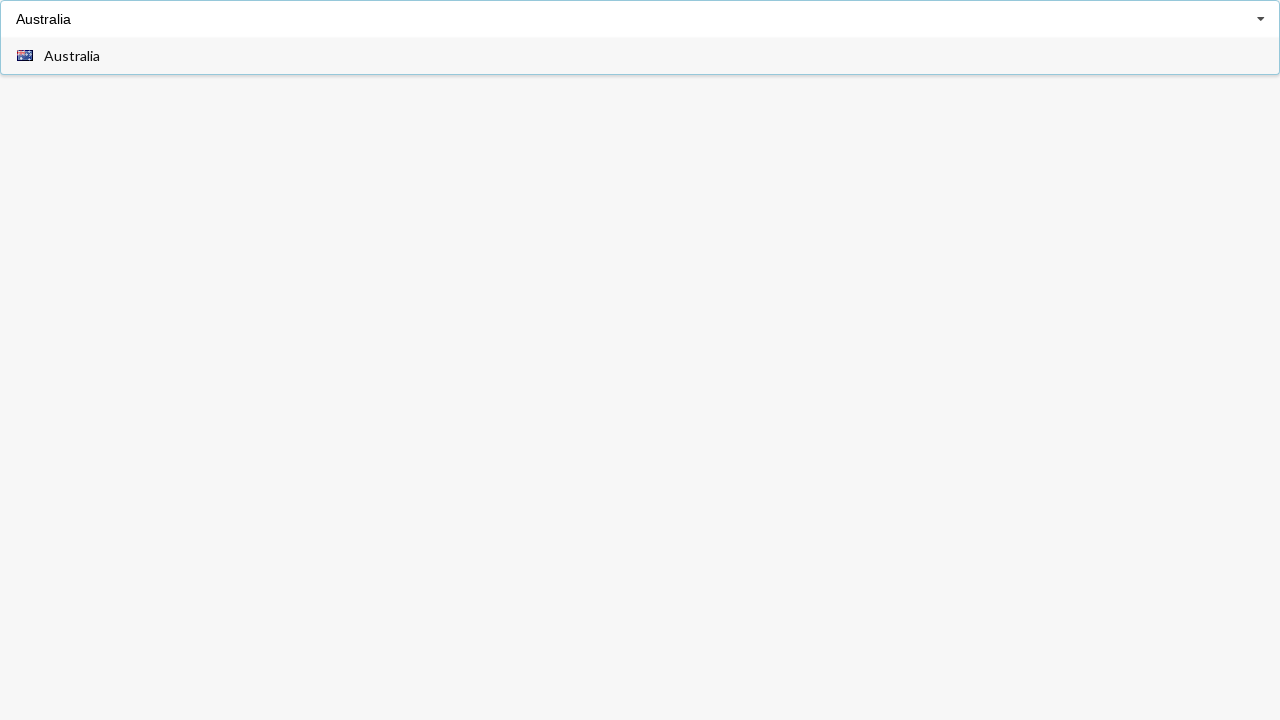

Clicked 'Australia' option from filtered dropdown results at (72, 56) on div.item span:has-text('Australia')
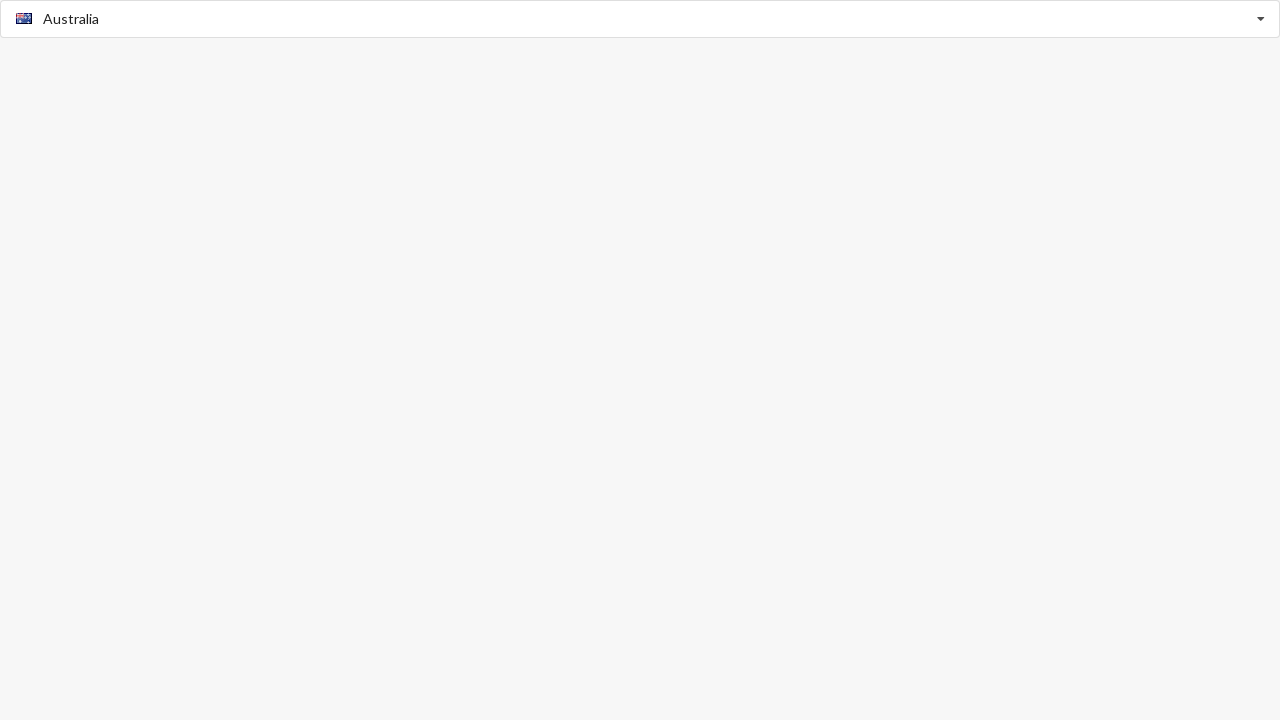

Verified 'Australia' was selected in the dropdown
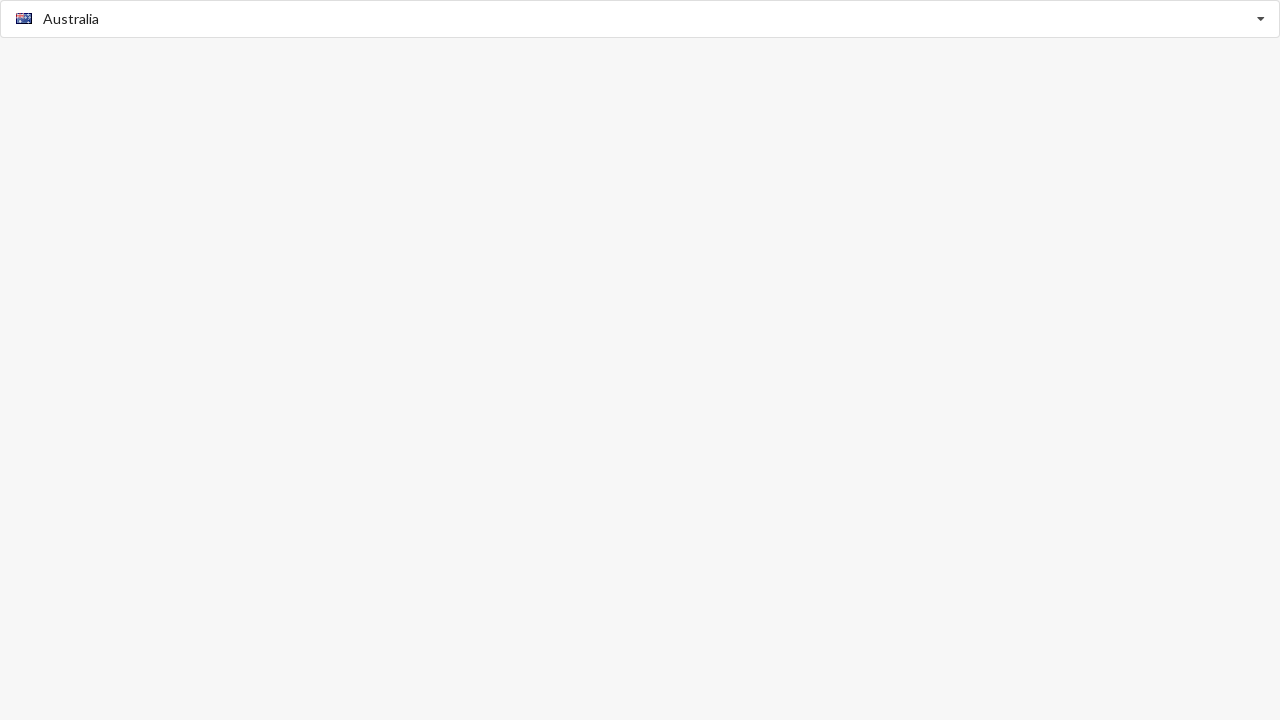

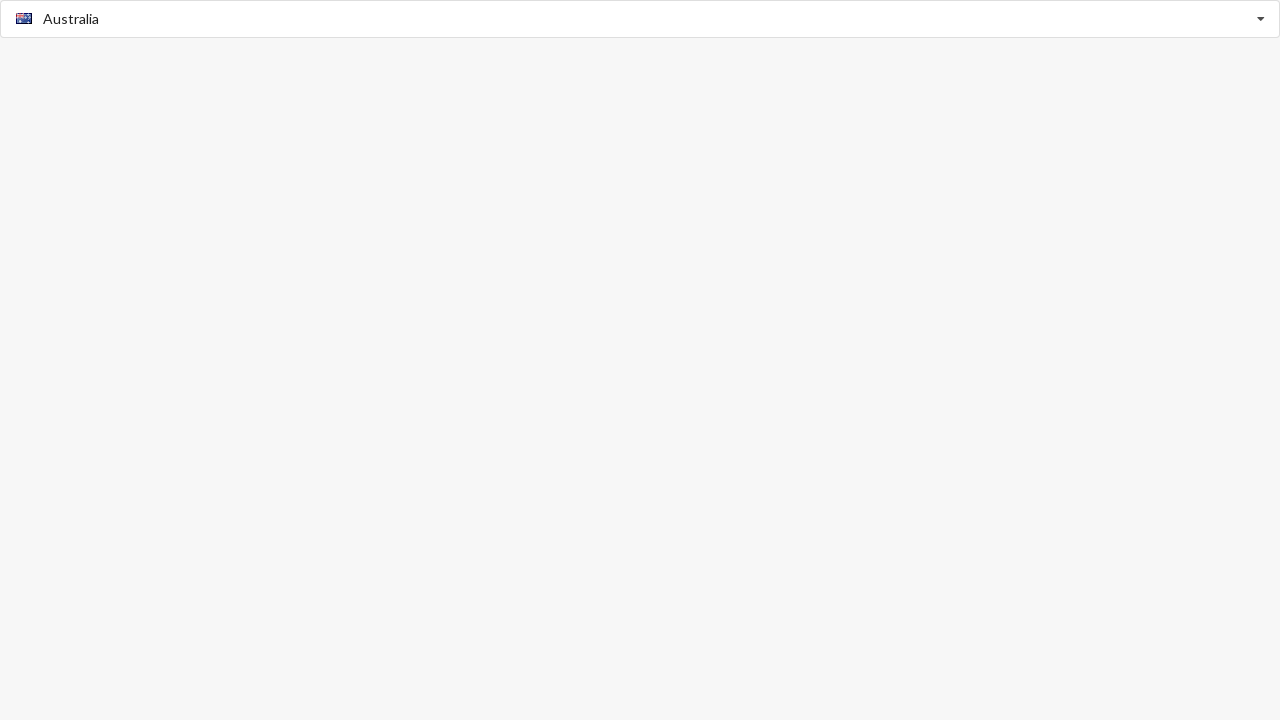